Tests a student registration form by filling out all fields including personal information, date of birth, subjects, hobbies, file upload, and address, then validates the submitted data appears in a confirmation modal.

Starting URL: https://demoqa.com/automation-practice-form

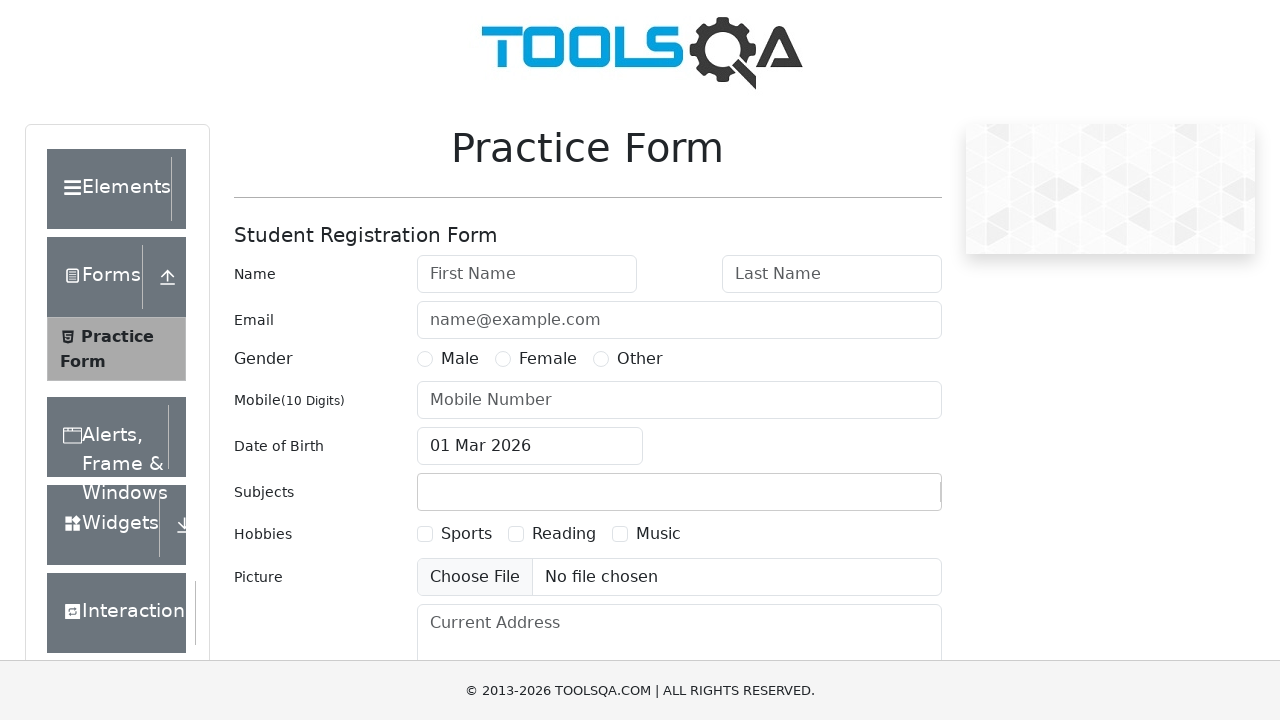

Filled first name field with 'Petr' on #firstName
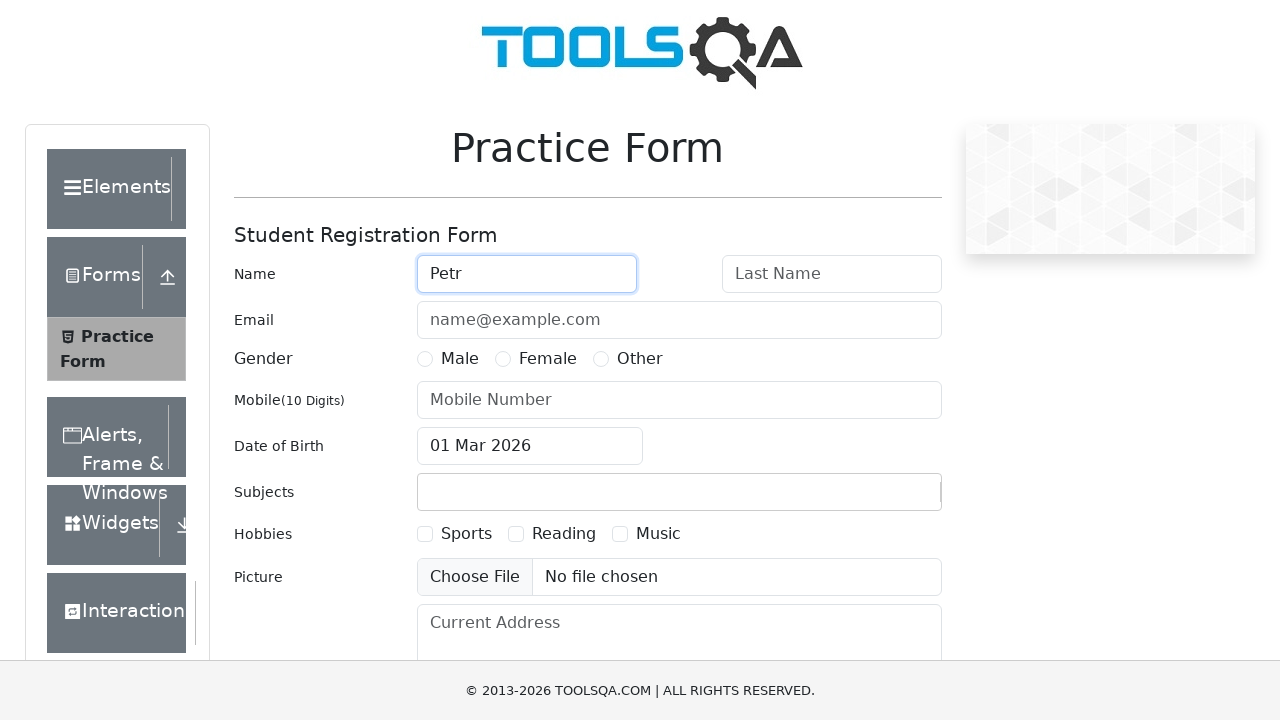

Filled last name field with 'Petr 2' on #lastName
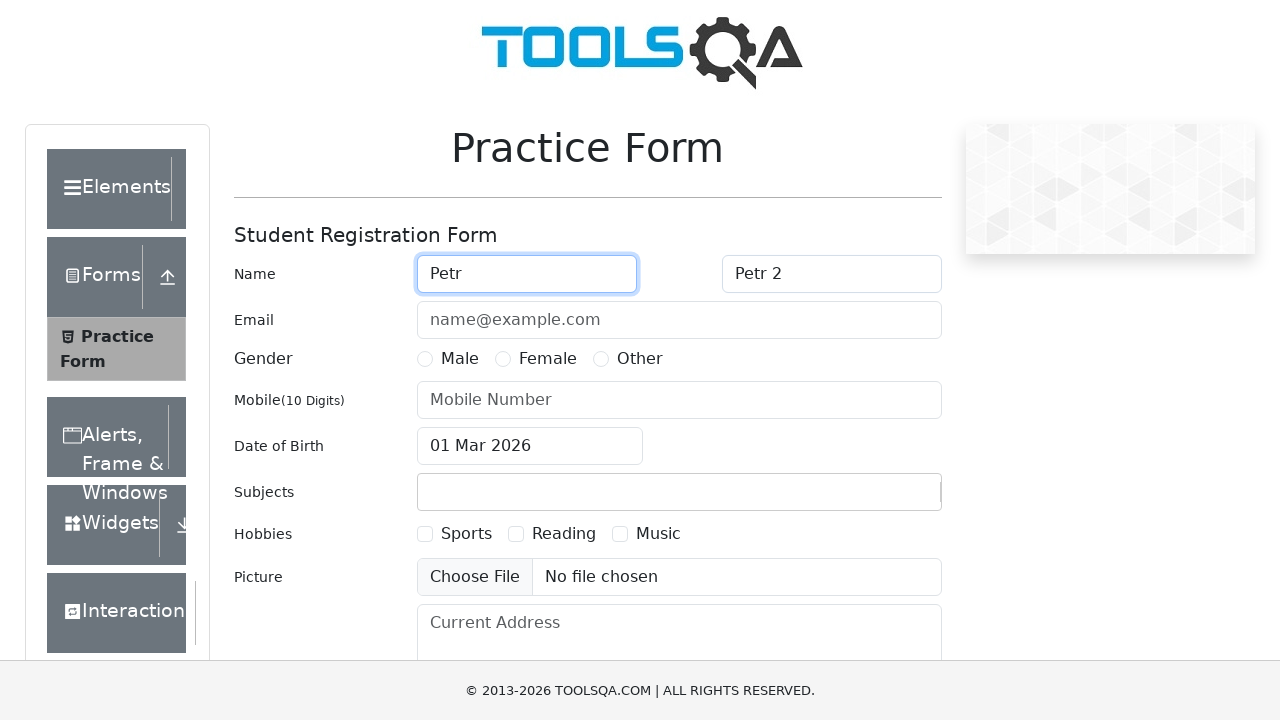

Filled email field with 'Petr@email.com' on #userEmail
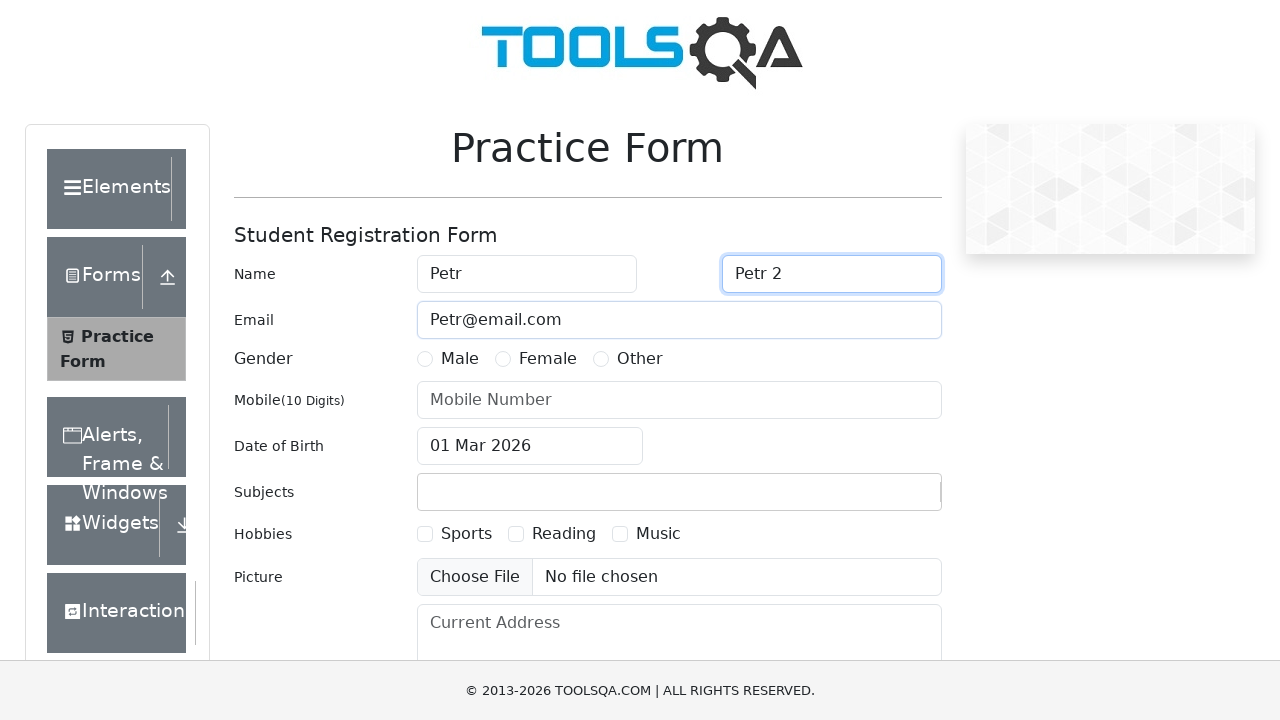

Selected Male gender at (460, 359) on #genterWrapper >> text=Male
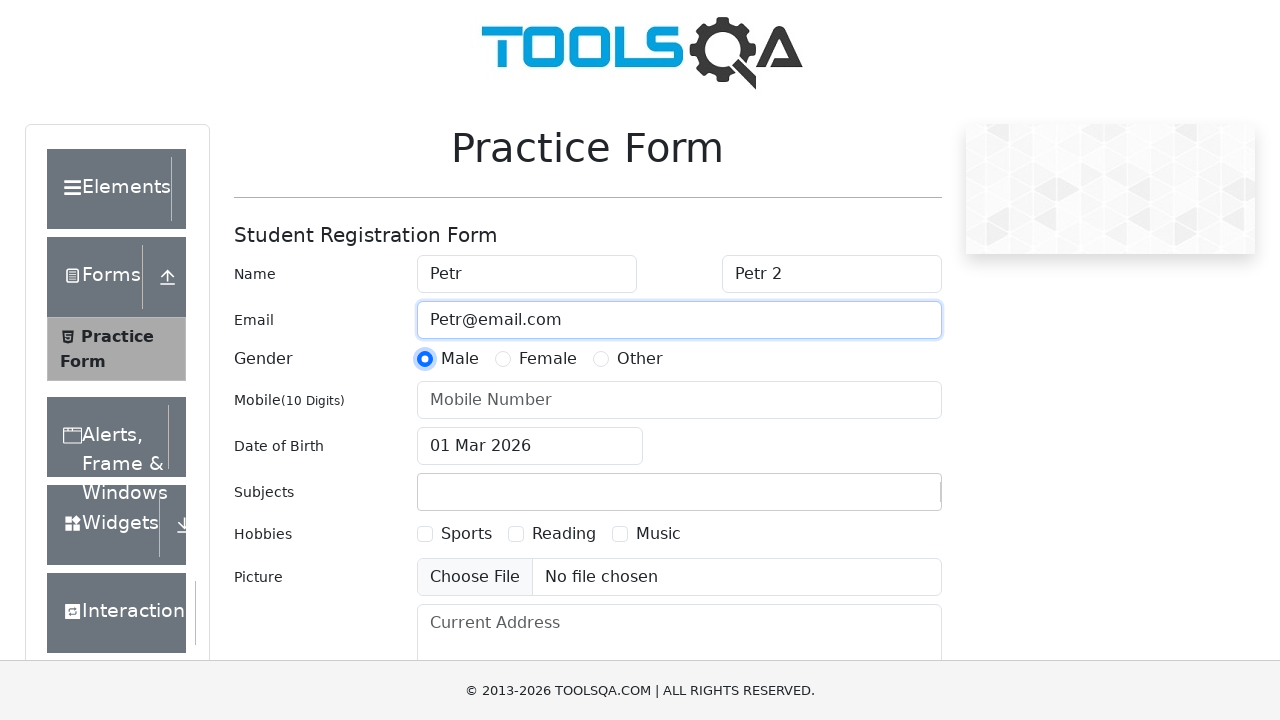

Filled phone number with '9990000000' on #userNumber
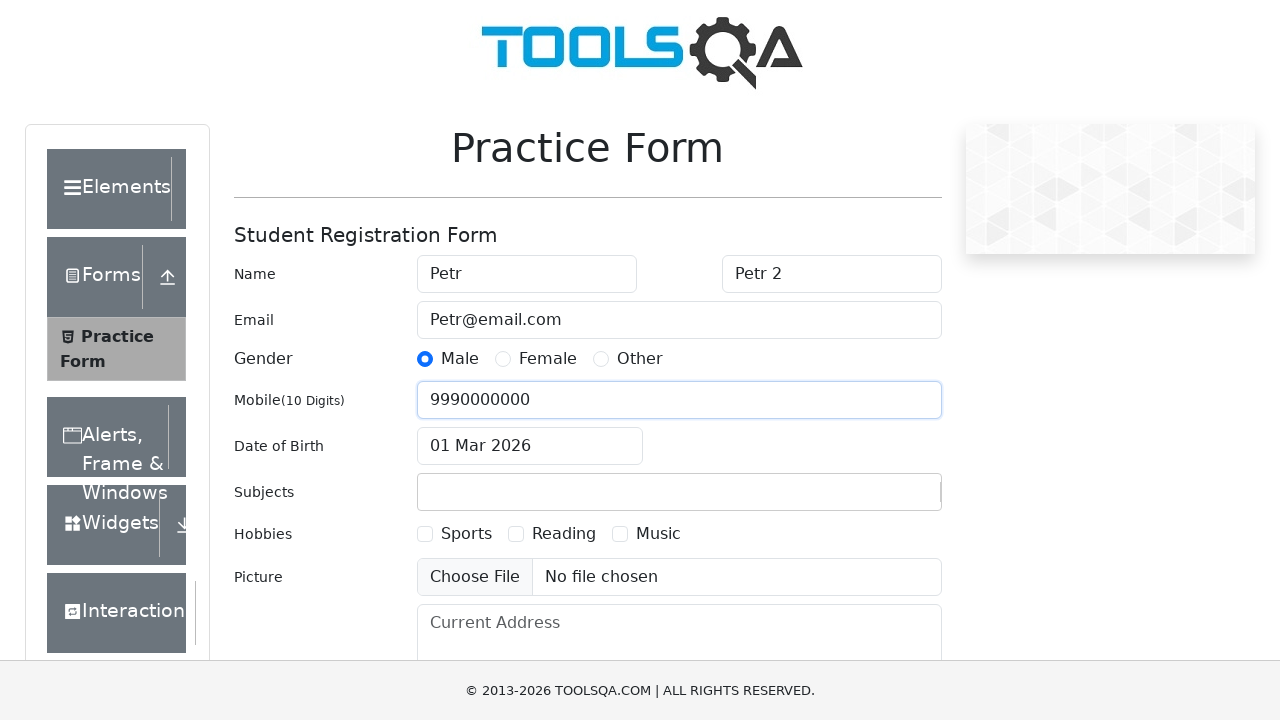

Clicked date of birth input field at (530, 446) on #dateOfBirthInput
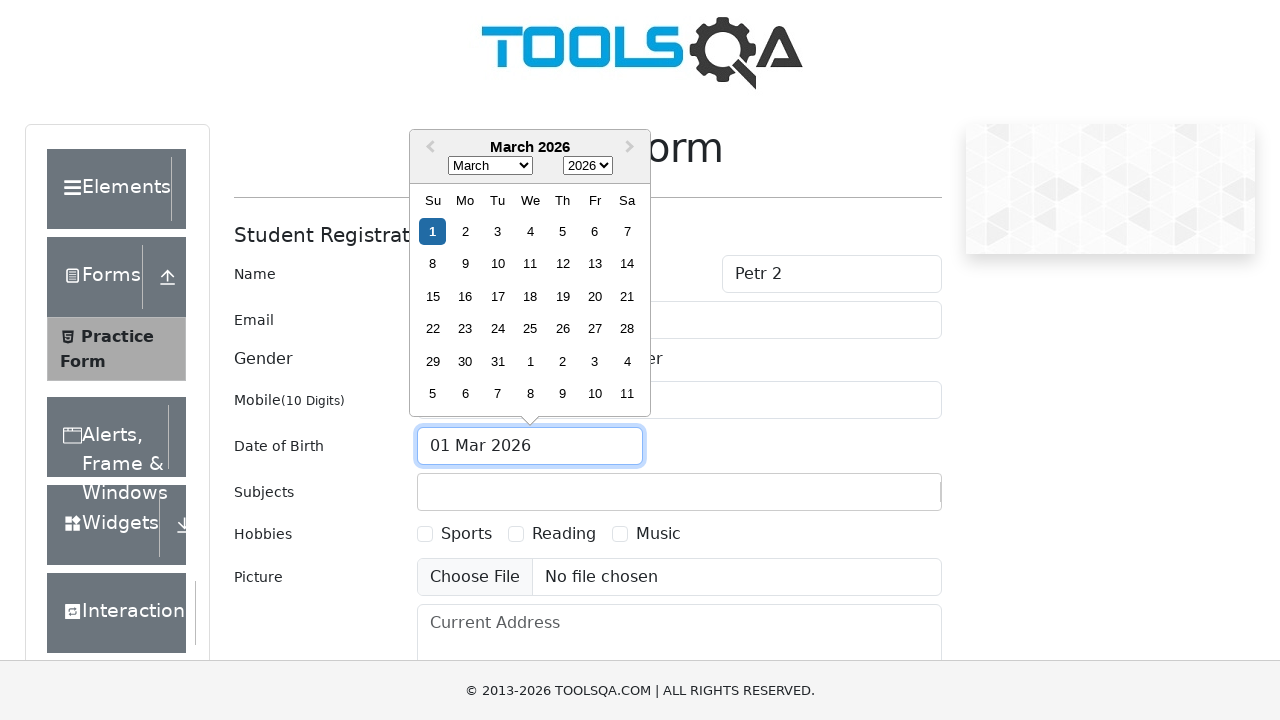

Selected June as month of birth on .react-datepicker__month-select
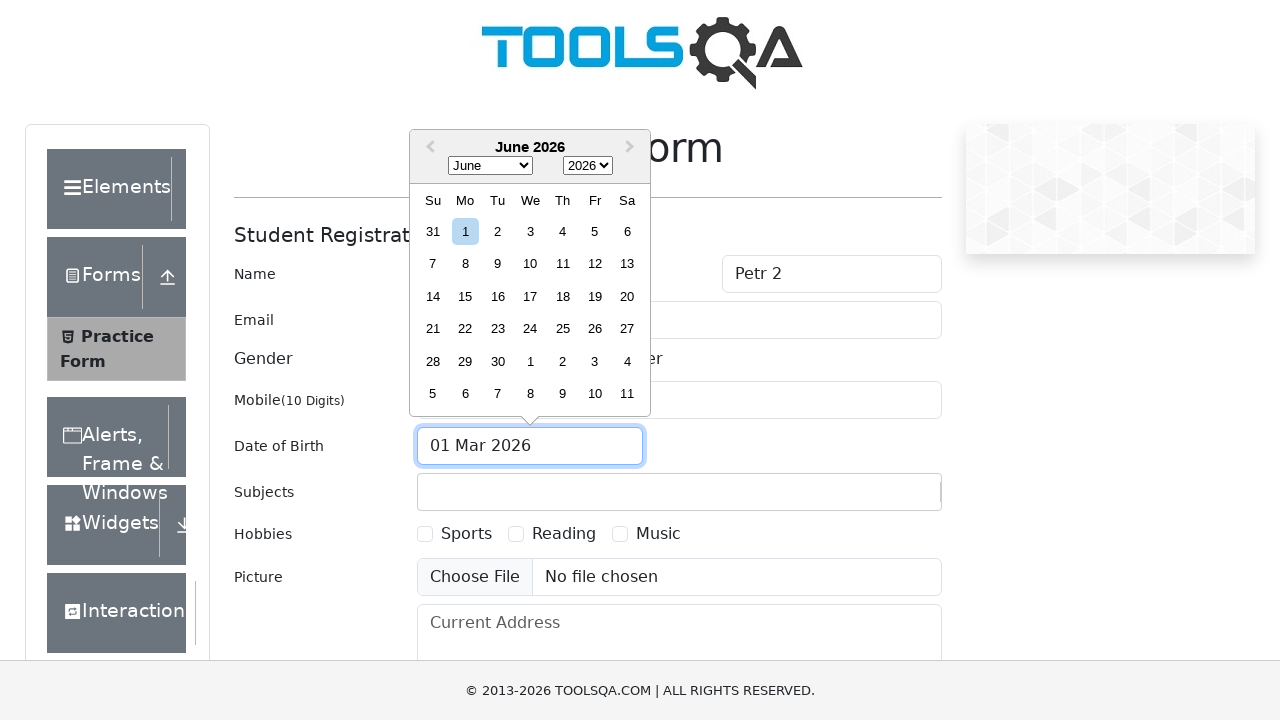

Selected 1996 as year of birth on .react-datepicker__year-select
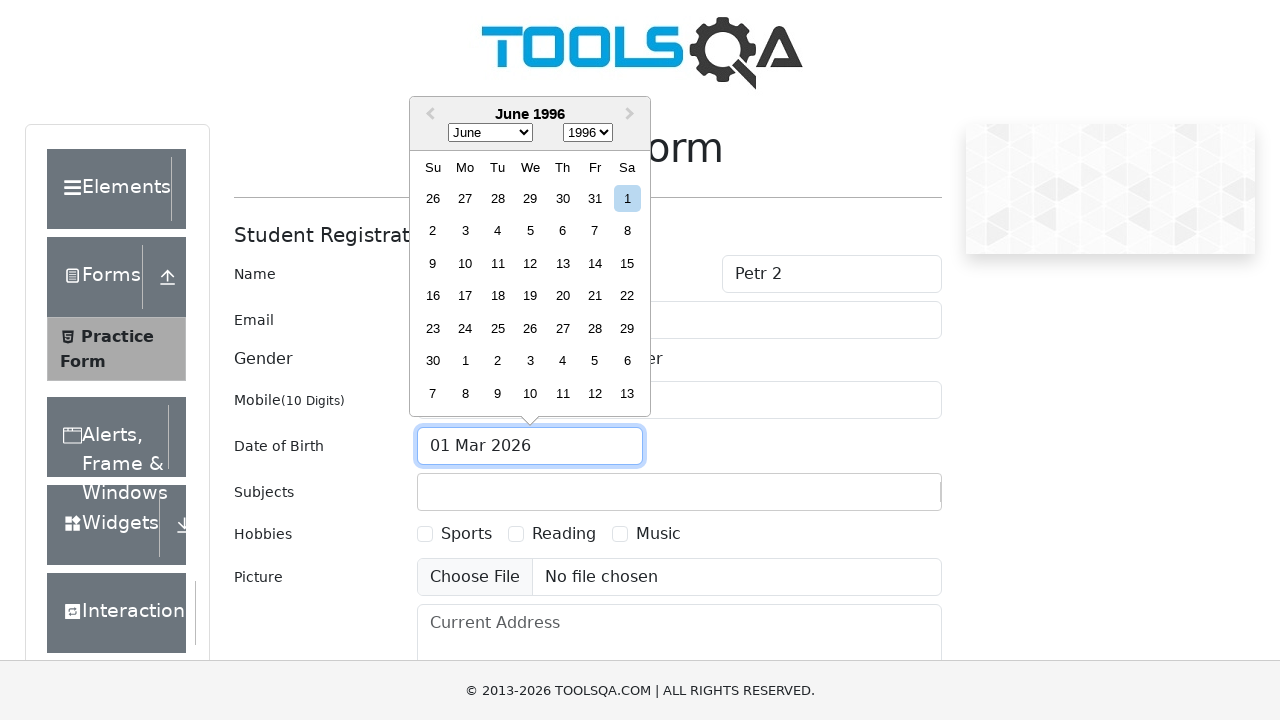

Selected 23rd day of birth at (530, 231) on .react-datepicker__month >> text=23
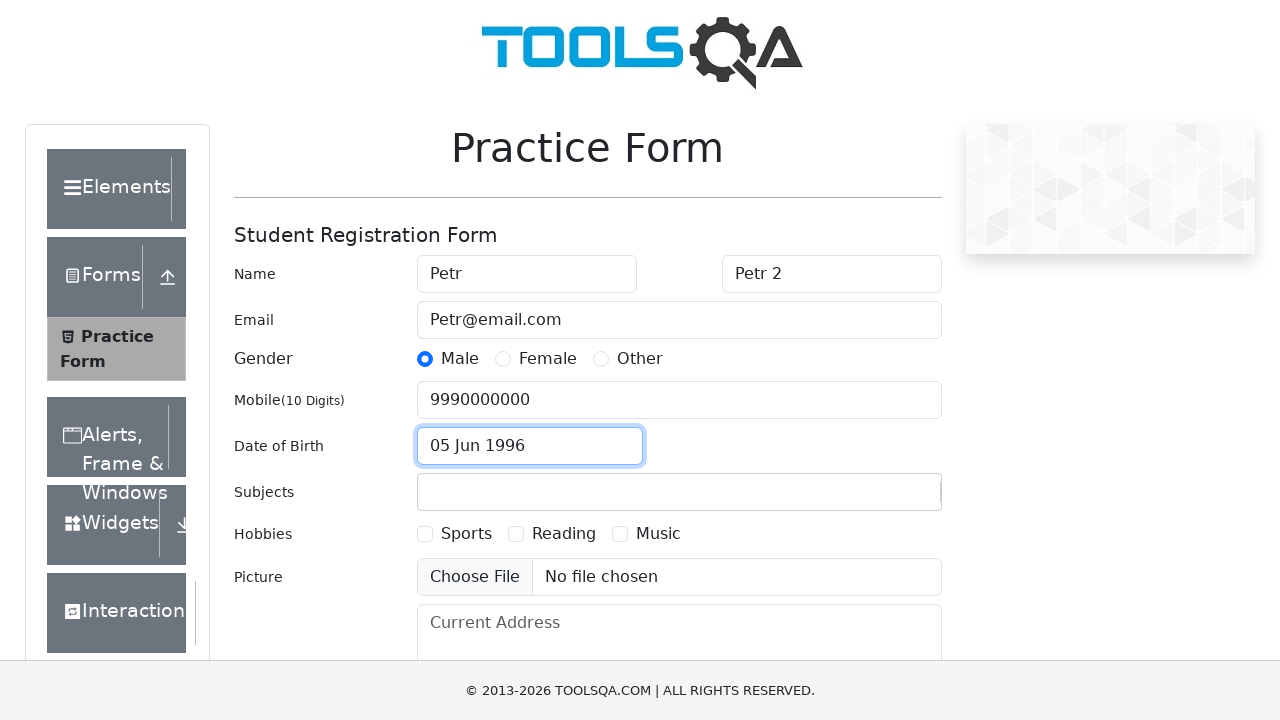

Filled subjects input with 'Maths' on #subjectsInput
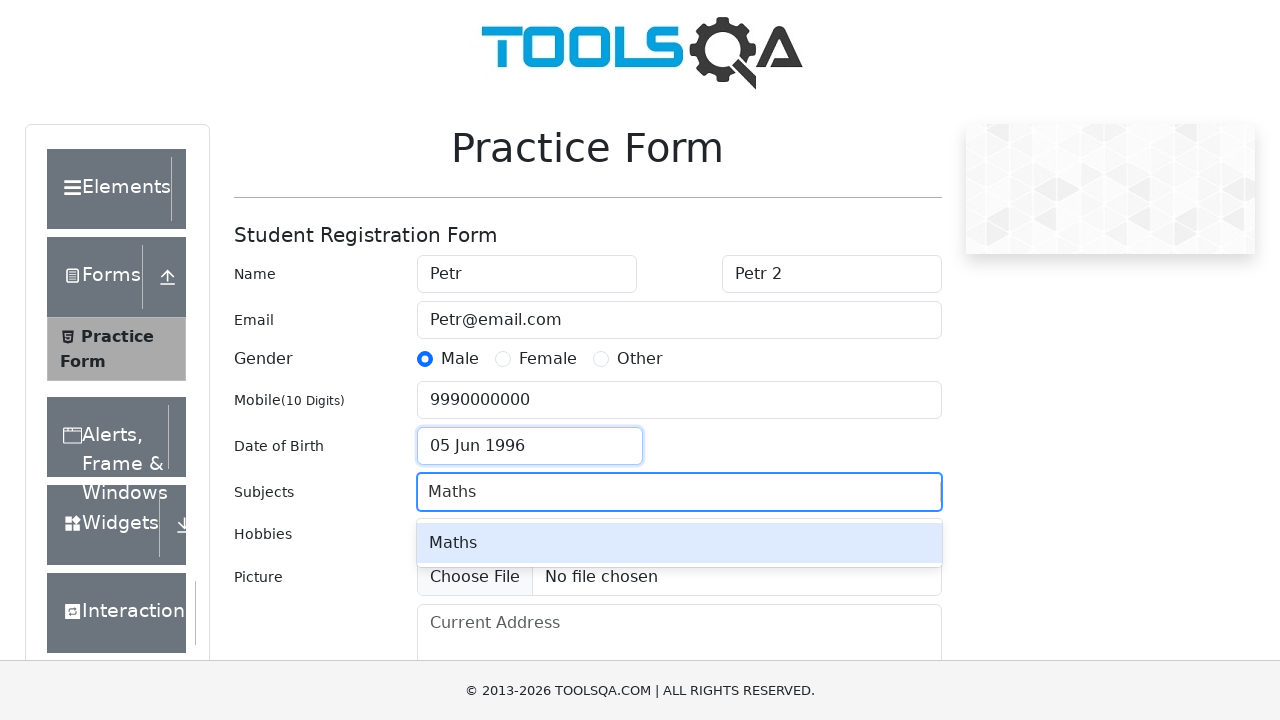

Pressed Enter to confirm Maths subject on #subjectsInput
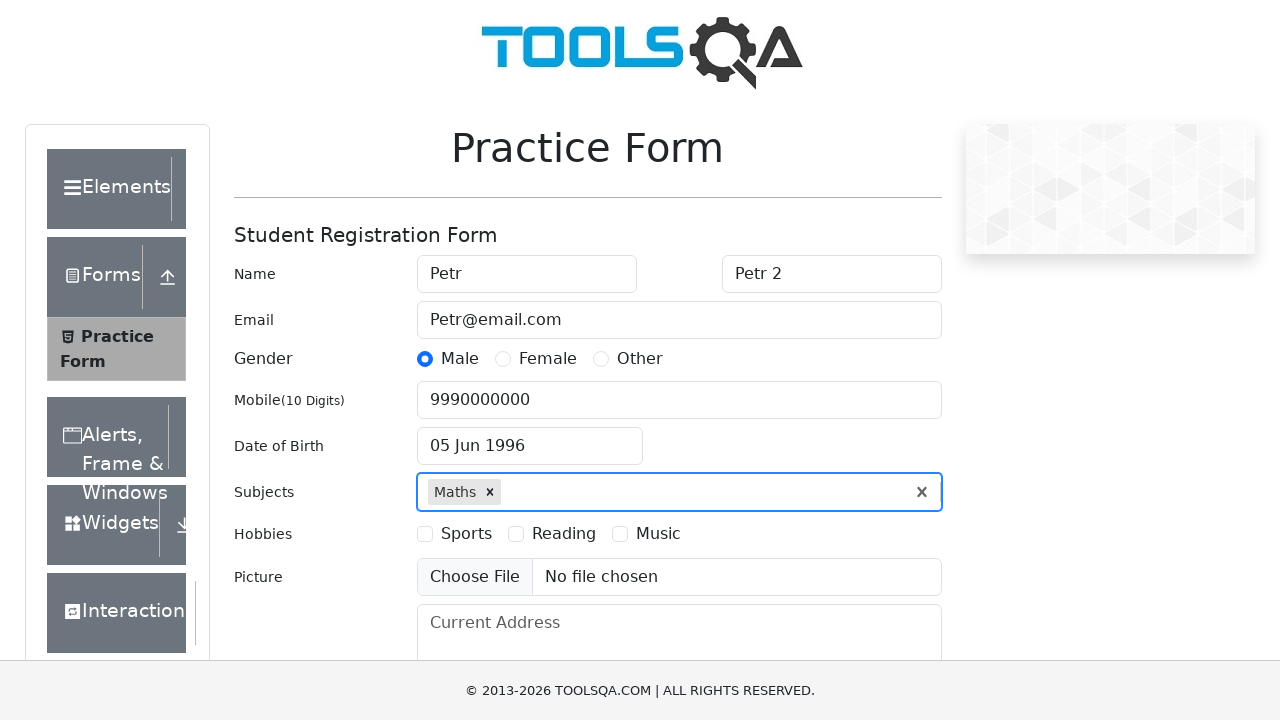

Selected Music as hobby at (658, 534) on #hobbiesWrapper >> text=Music
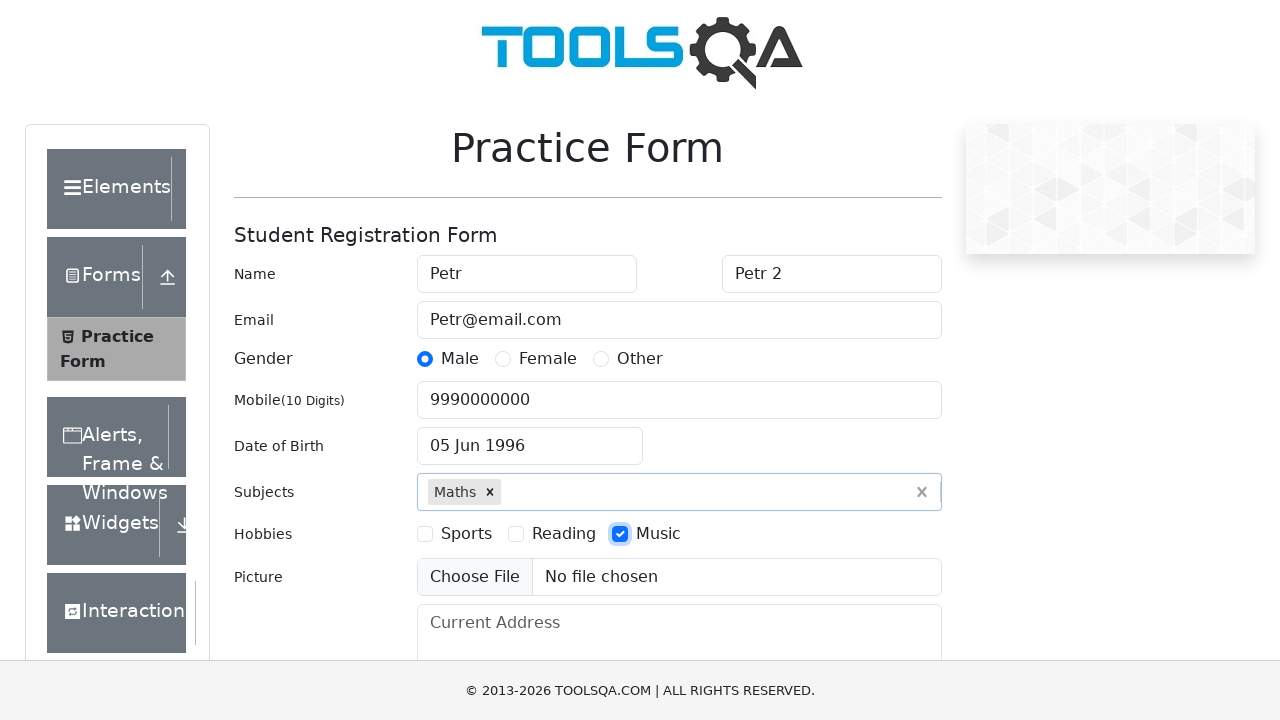

Filled current address with 'some address' on #currentAddress
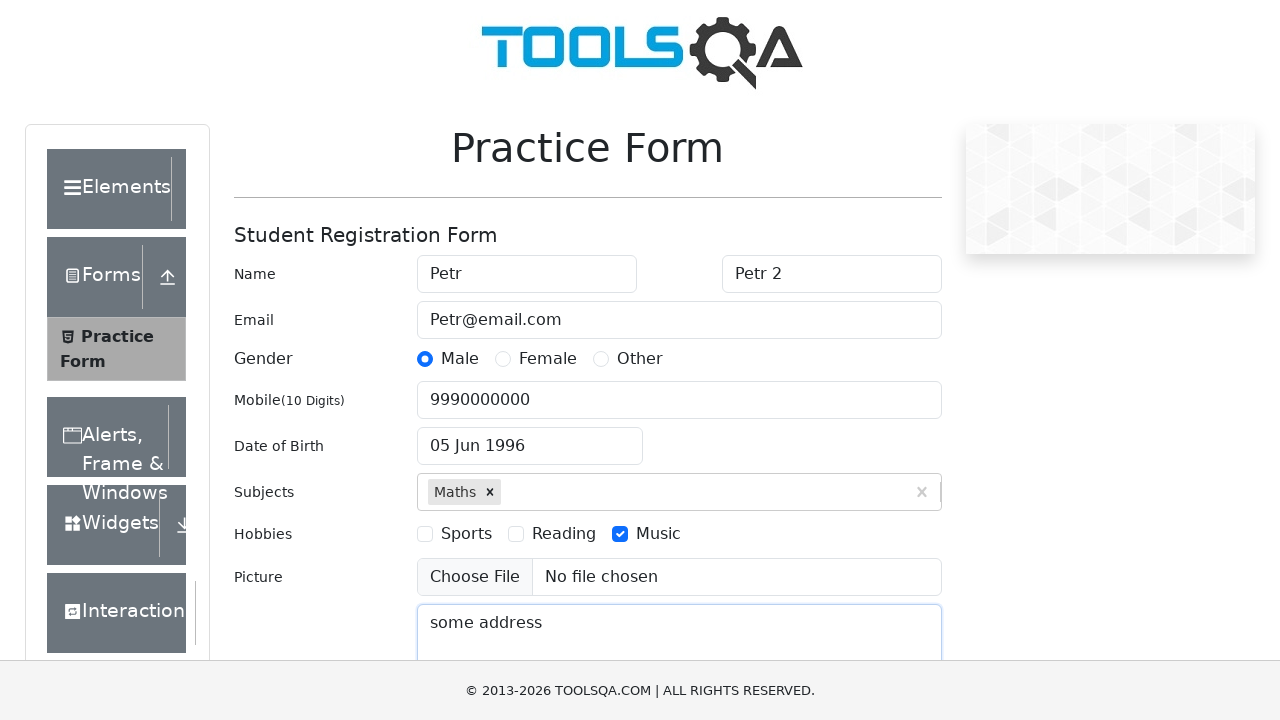

Clicked state dropdown at (527, 437) on #state
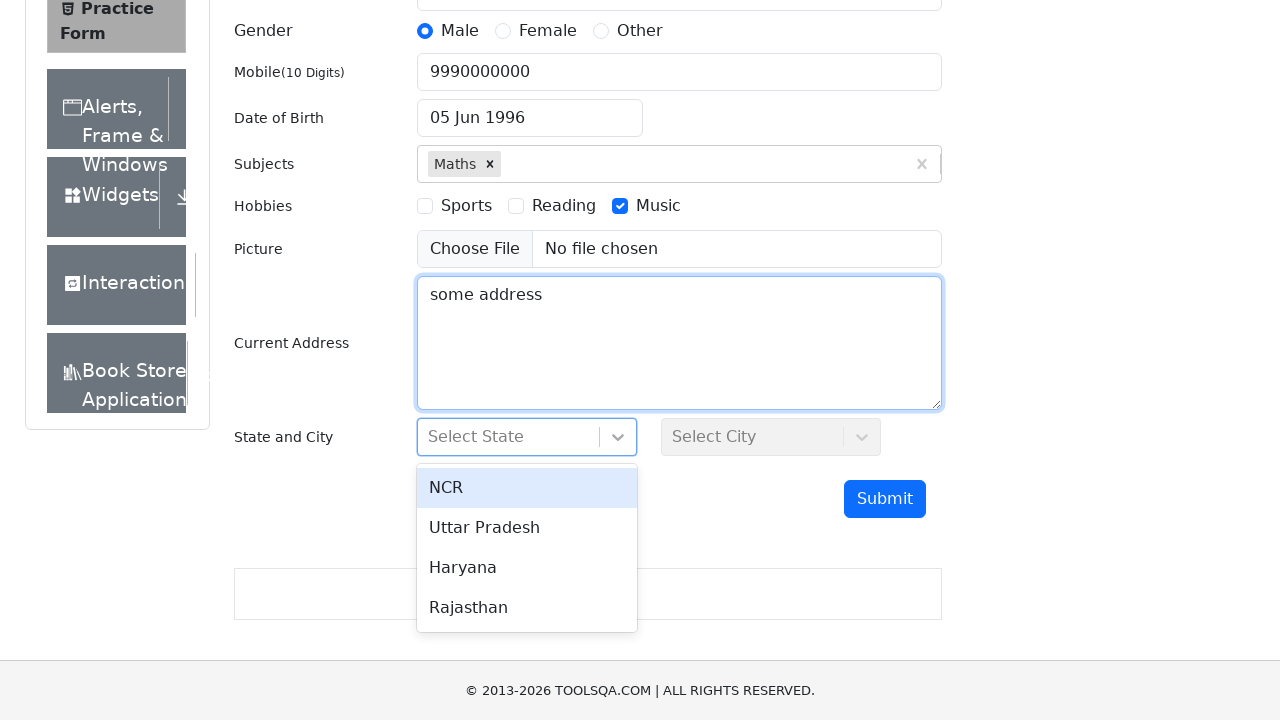

Selected Haryana as state at (527, 568) on text=Haryana
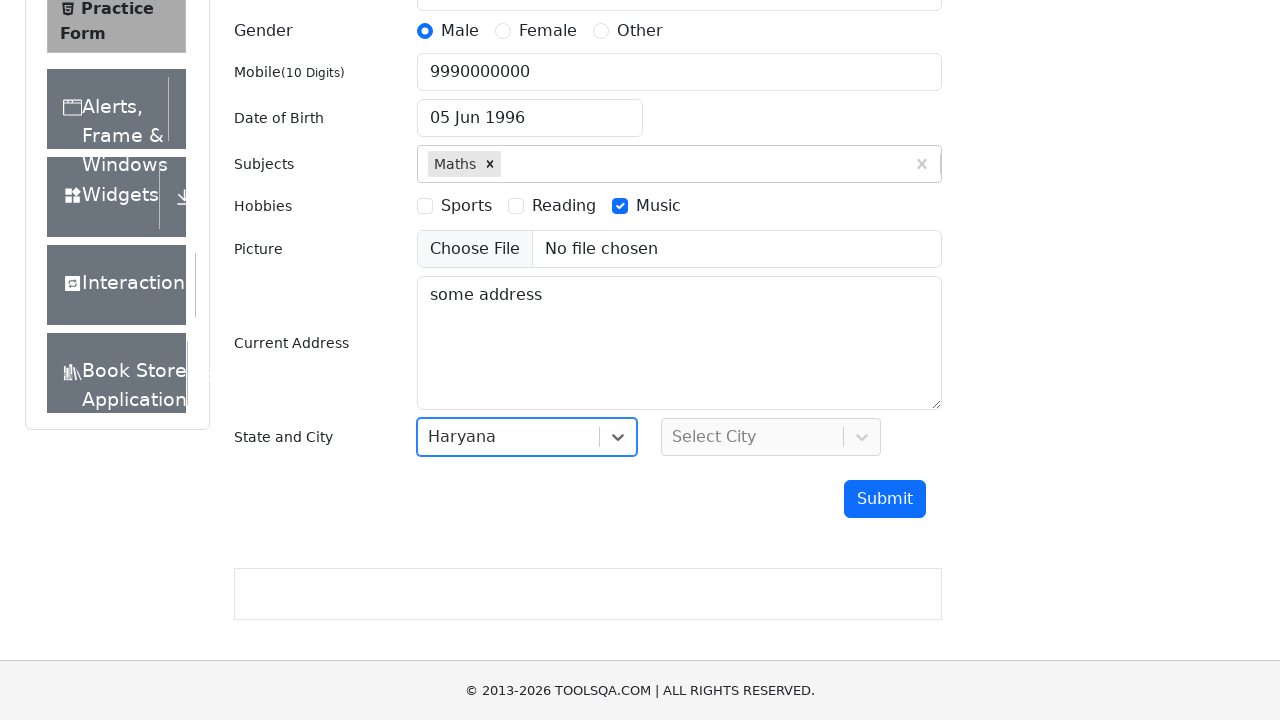

Clicked city dropdown at (771, 437) on #city
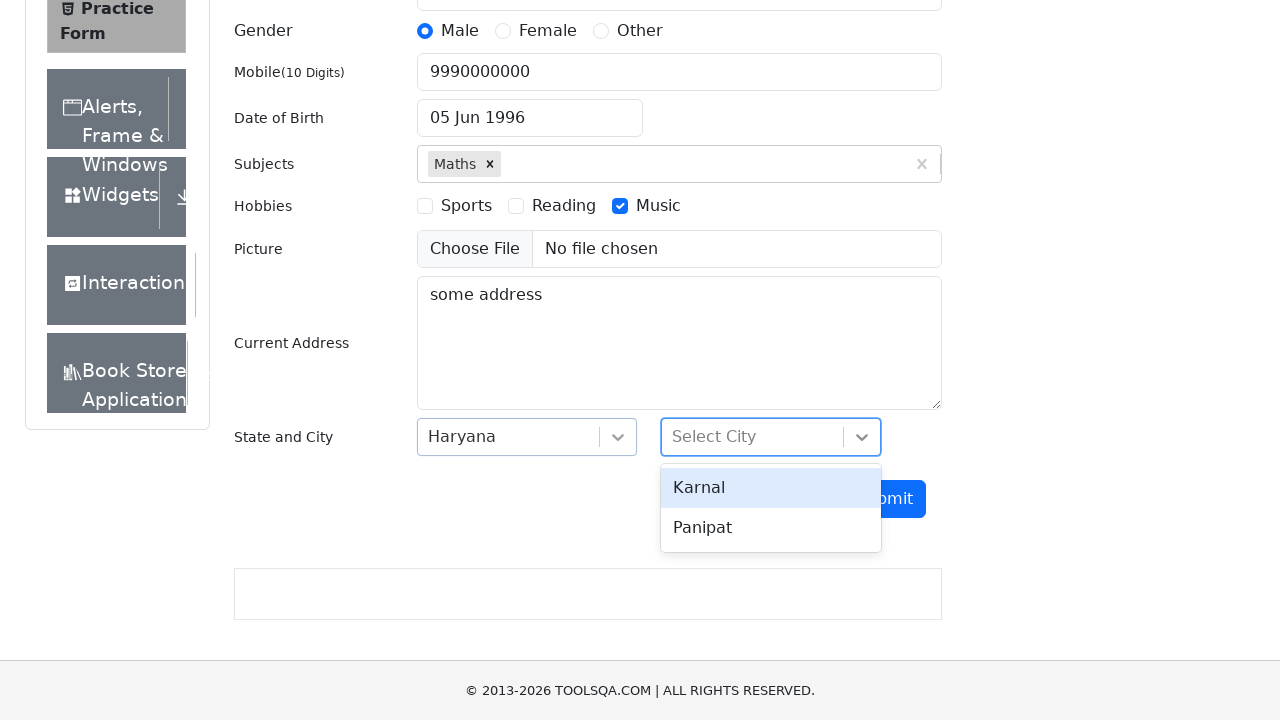

Selected Panipat as city at (771, 528) on text=Panipat
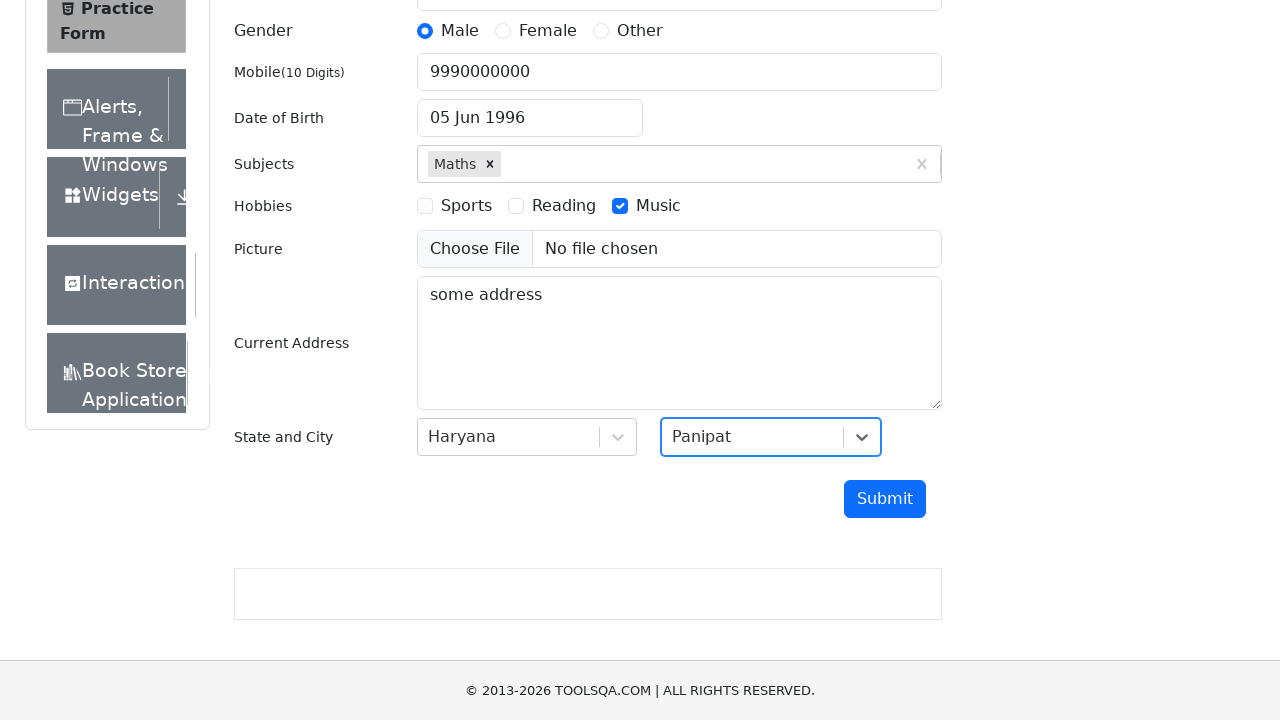

Clicked submit button to register at (885, 499) on #submit
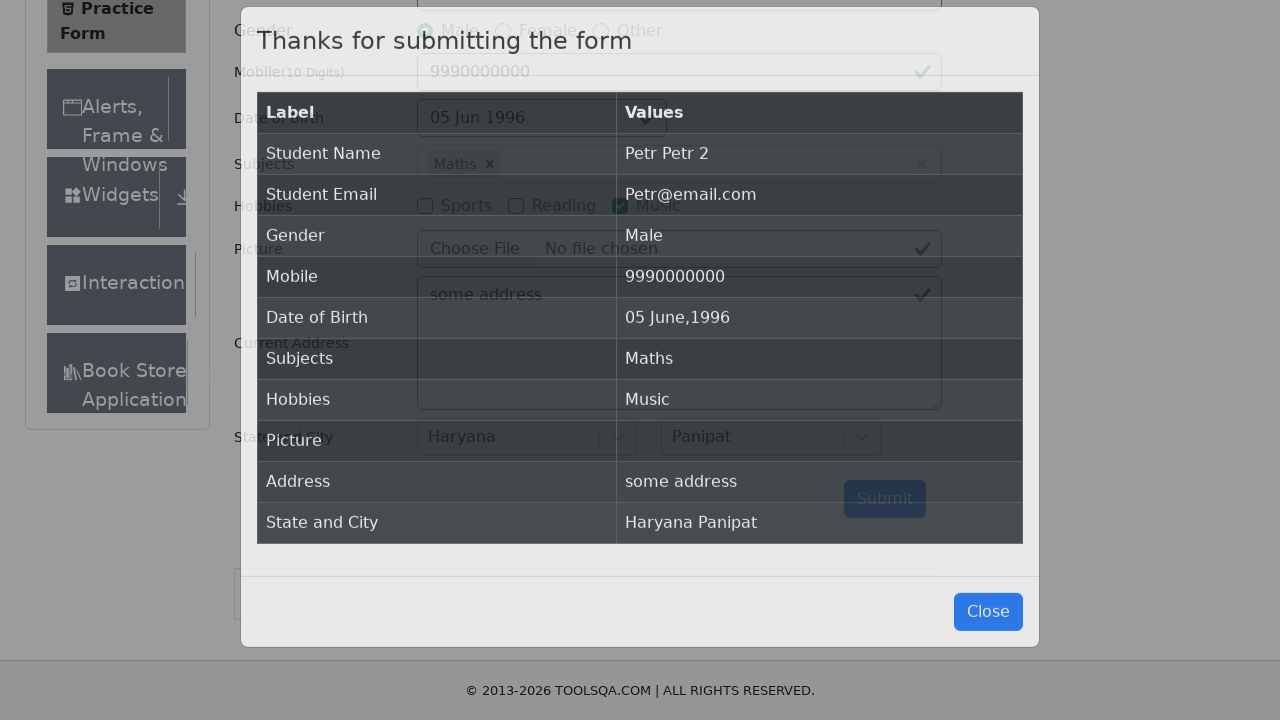

Confirmation modal loaded with submitted registration data
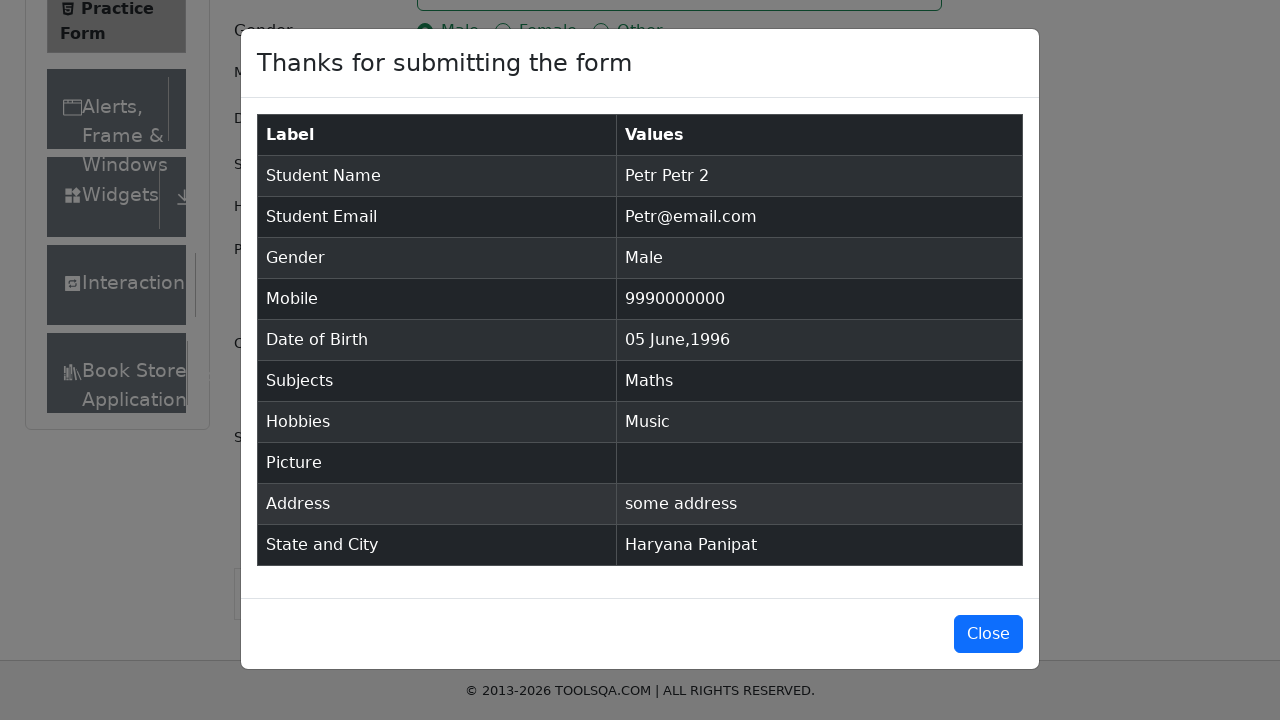

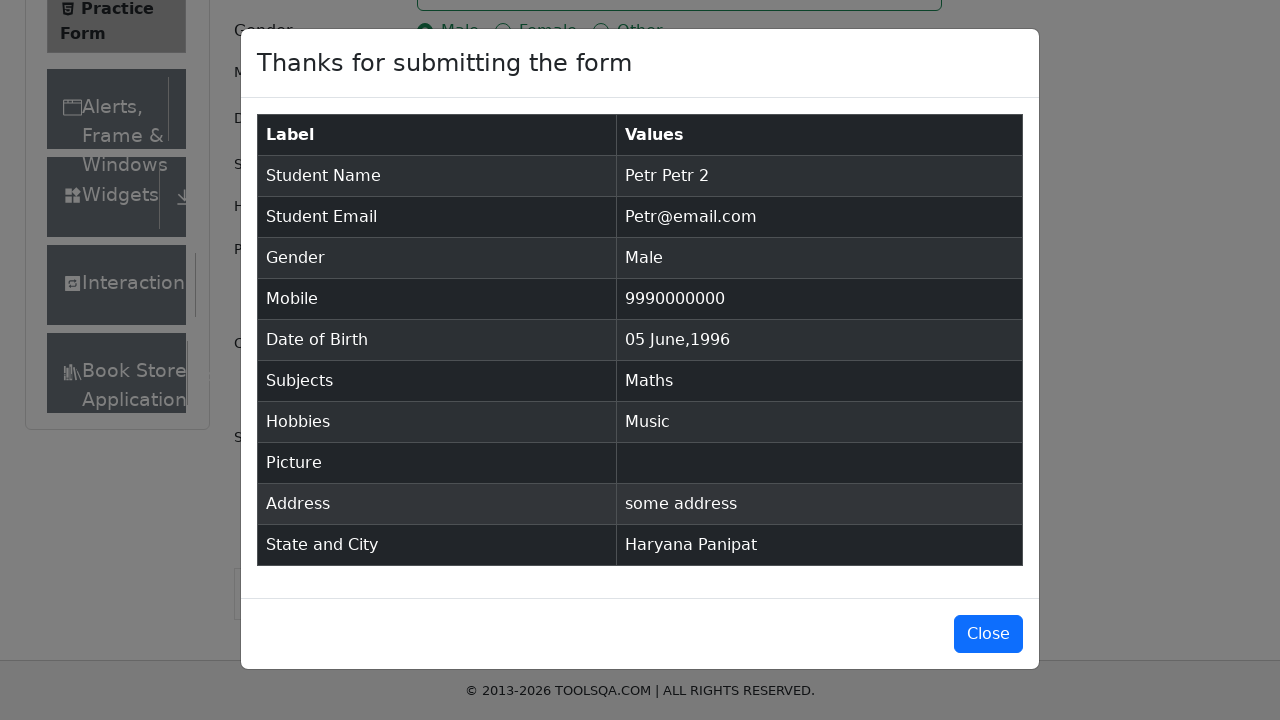